Tests clicking the timer alert button and accepting the delayed JavaScript alert dialog

Starting URL: https://demoqa.com/alerts

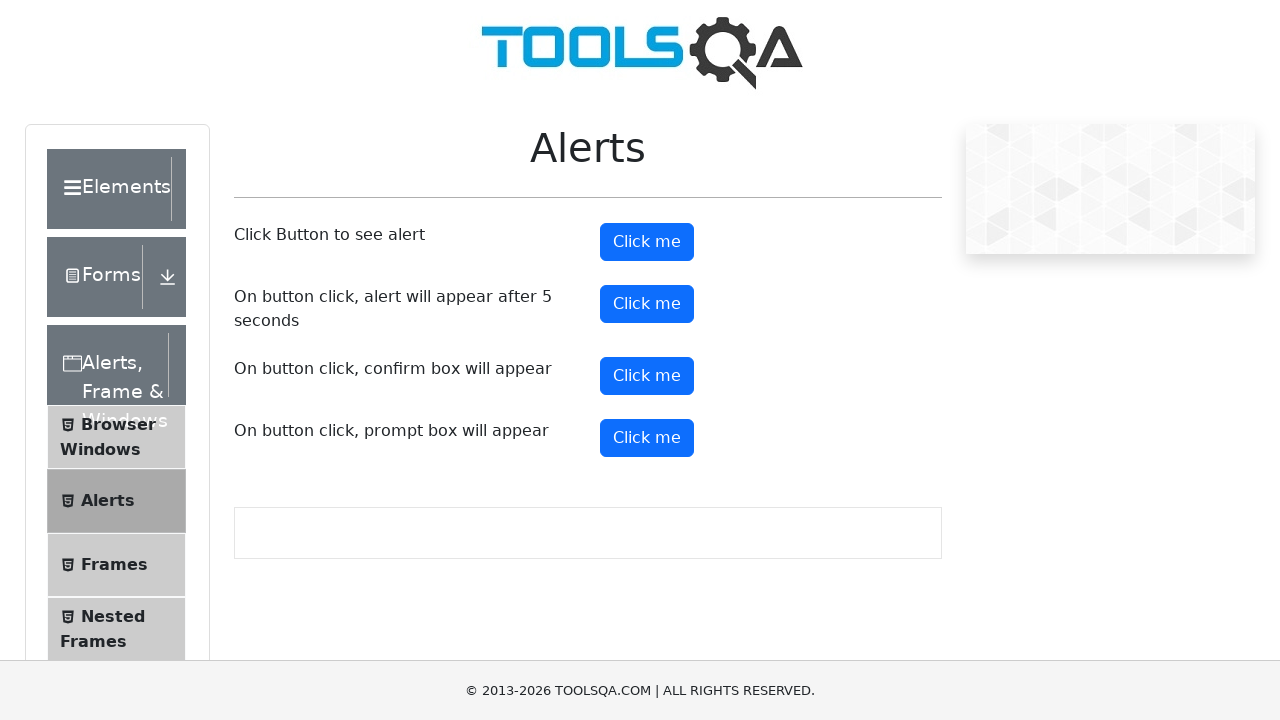

Set up dialog handler to automatically accept all alerts
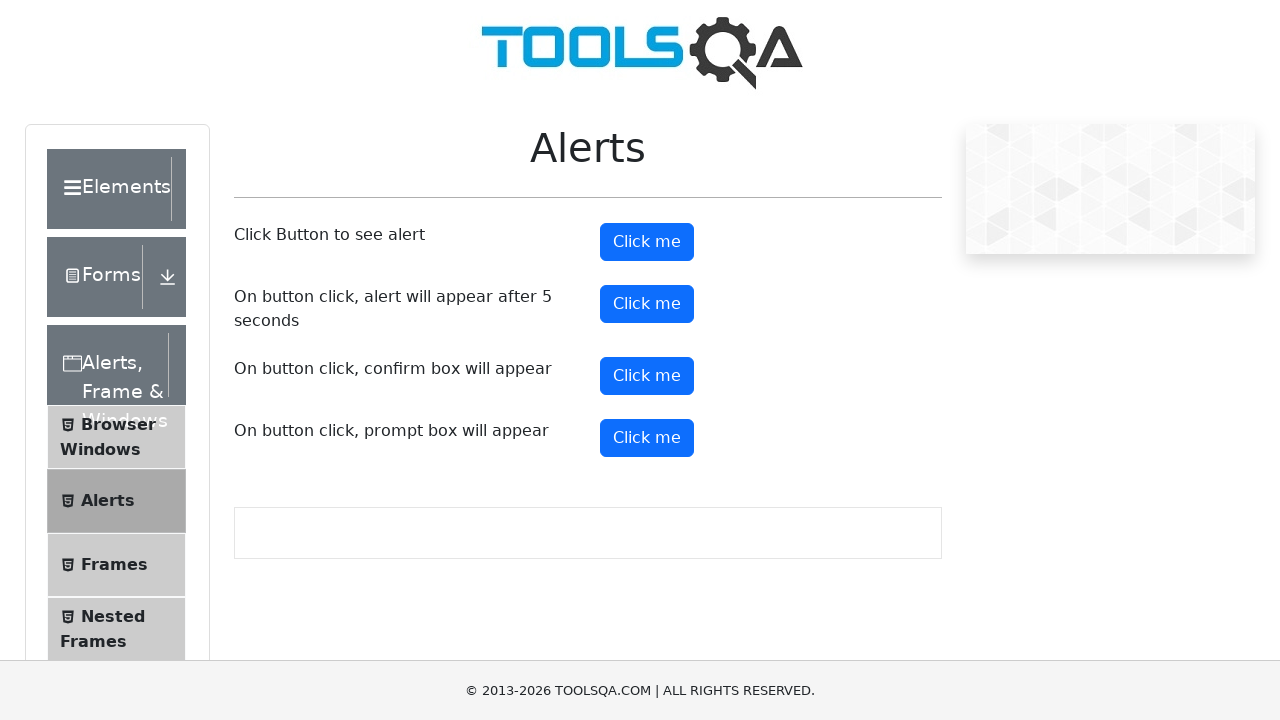

Clicked the timer alert button at (647, 304) on #timerAlertButton
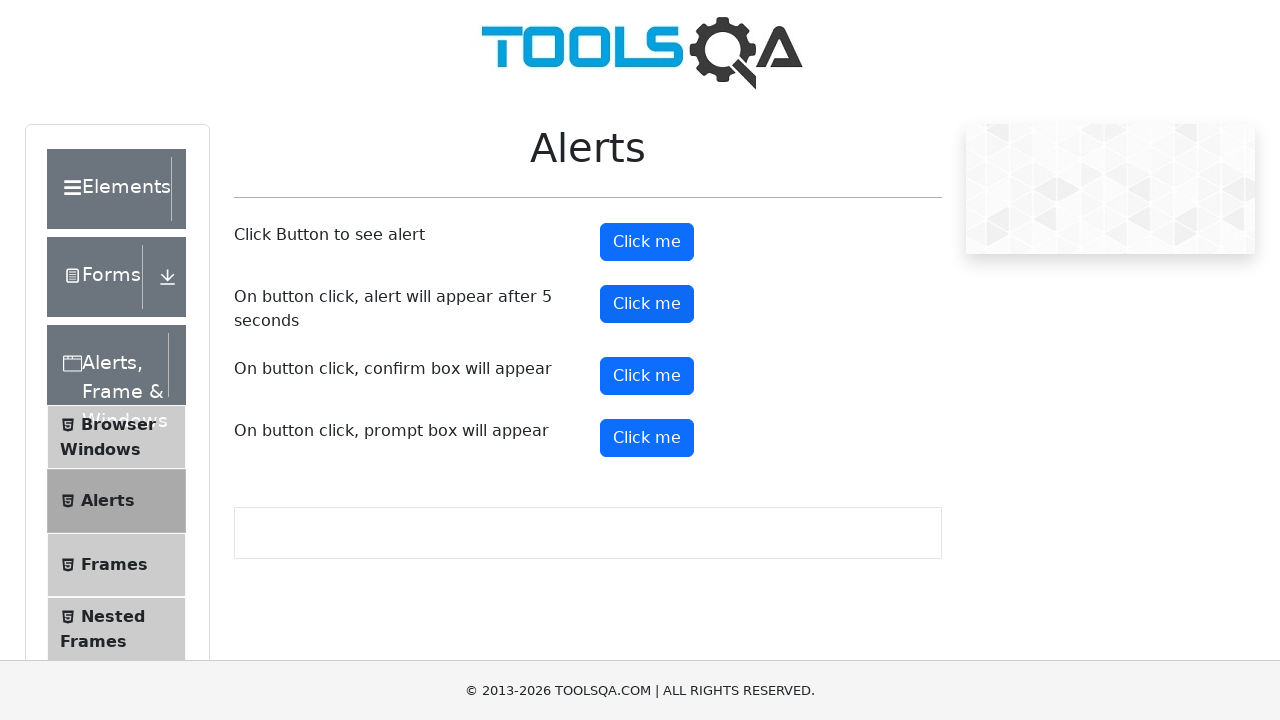

Waited 6 seconds for the delayed JavaScript alert dialog to appear and be accepted
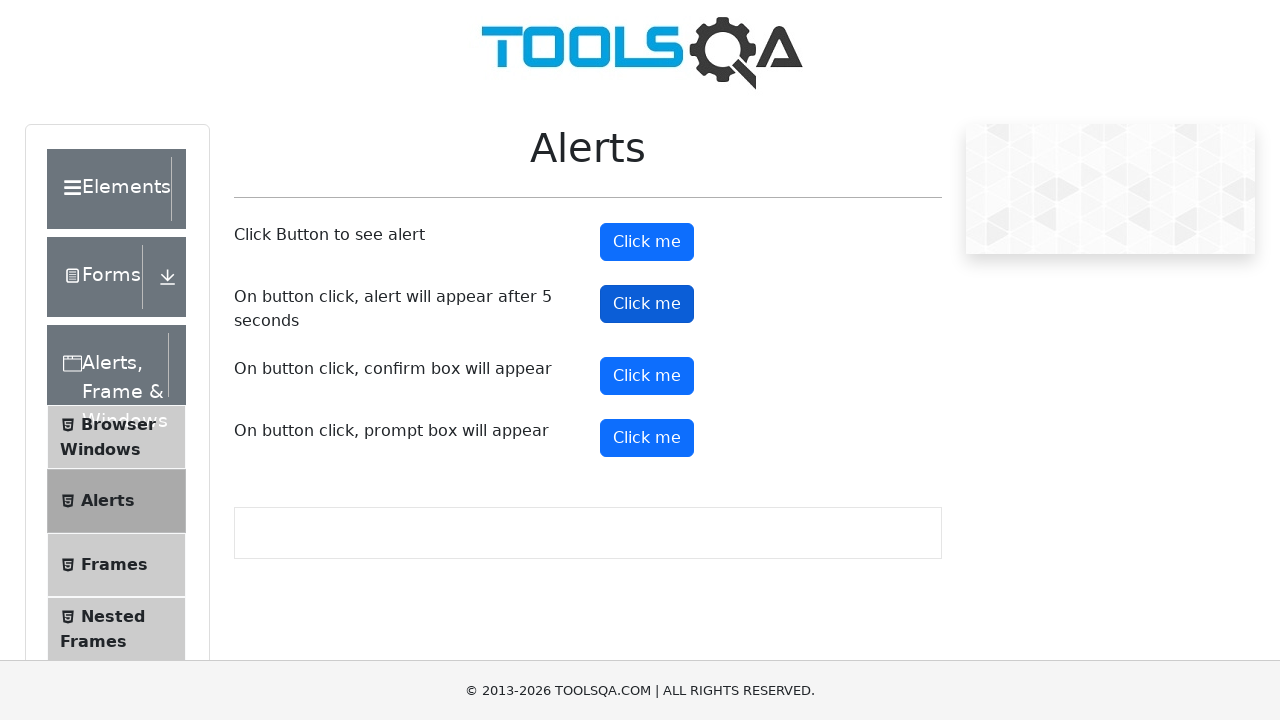

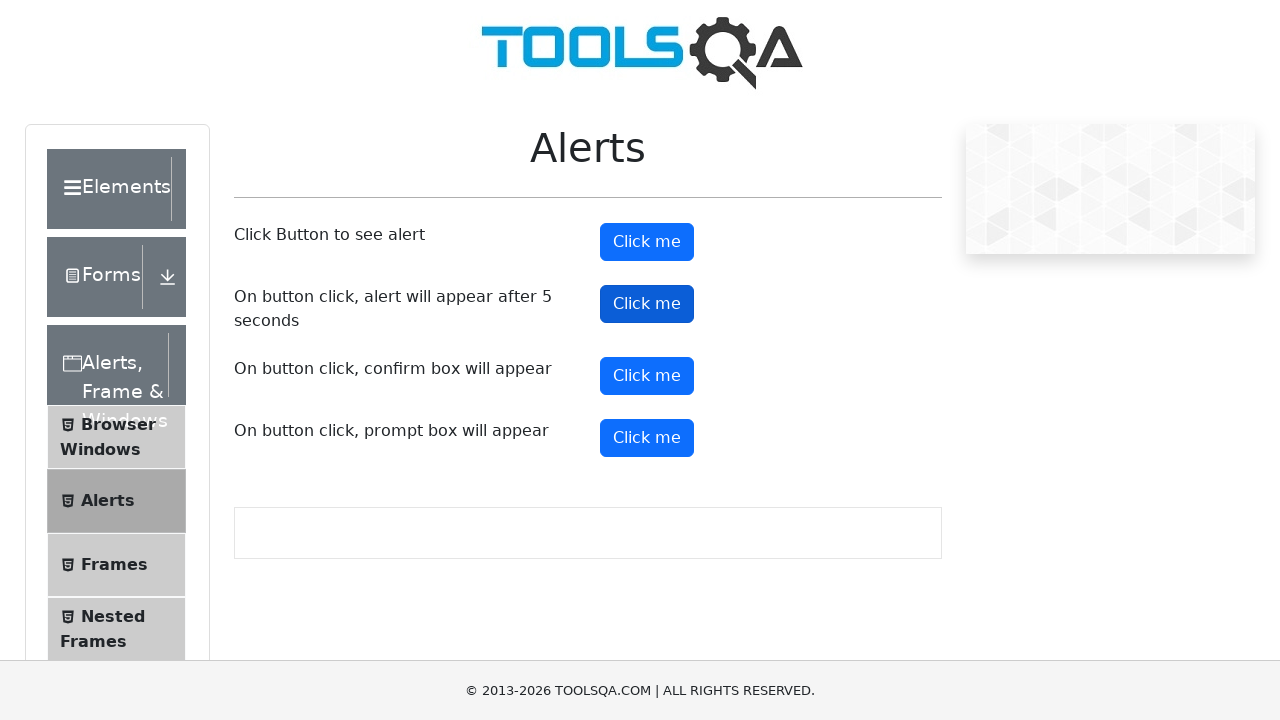